Solves a math problem on the page by reading a value, calculating the result, and submitting the answer along with checkbox selections

Starting URL: https://suninjuly.github.io/math.html

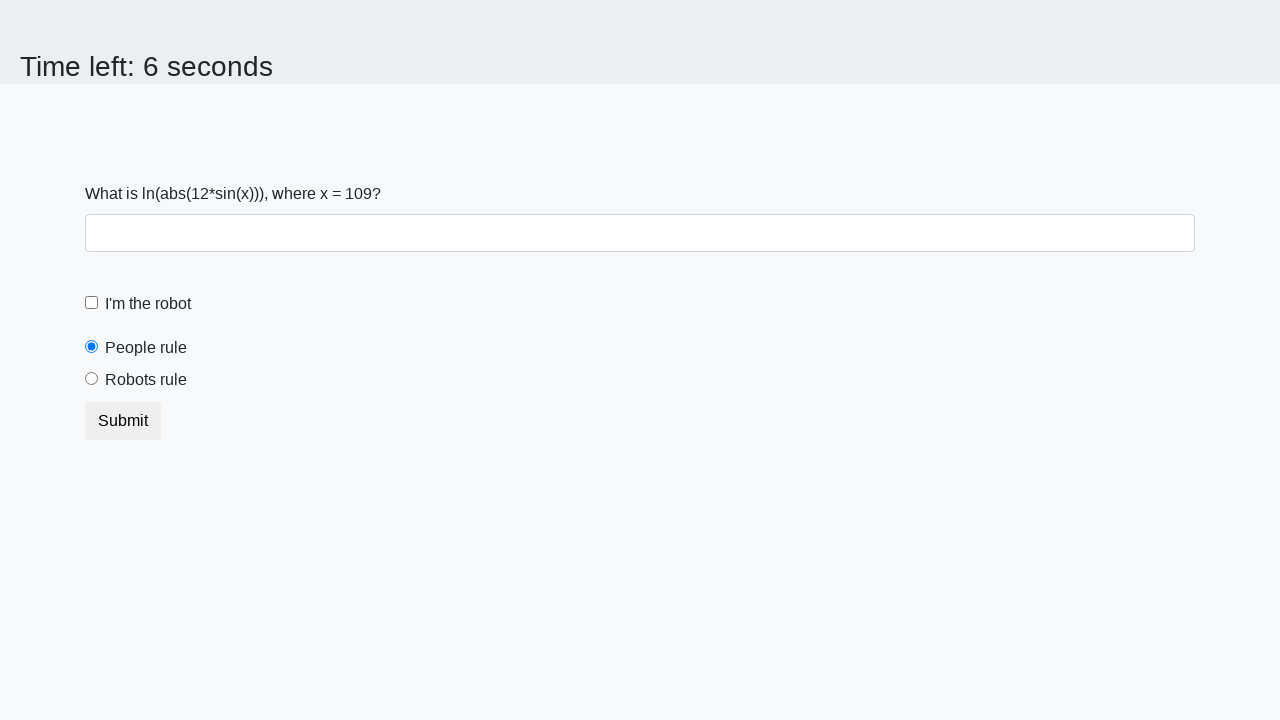

Retrieved the math problem value from #input_value
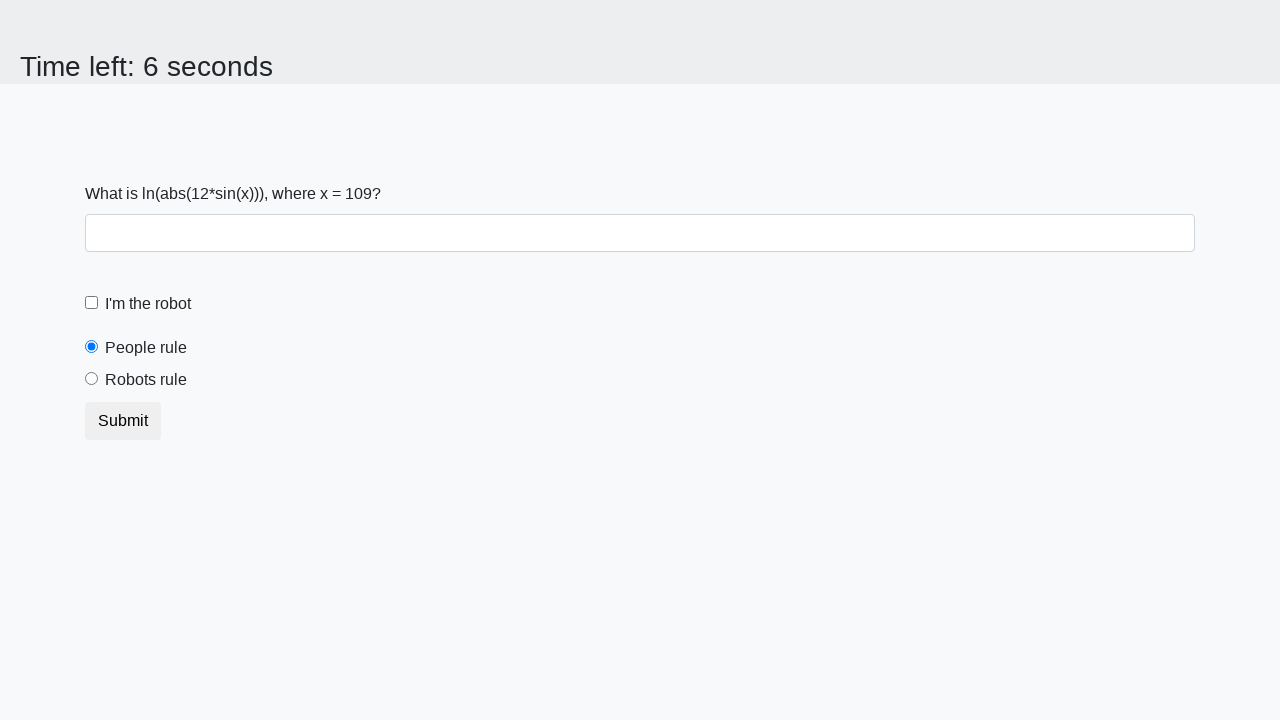

Parsed the value as an integer
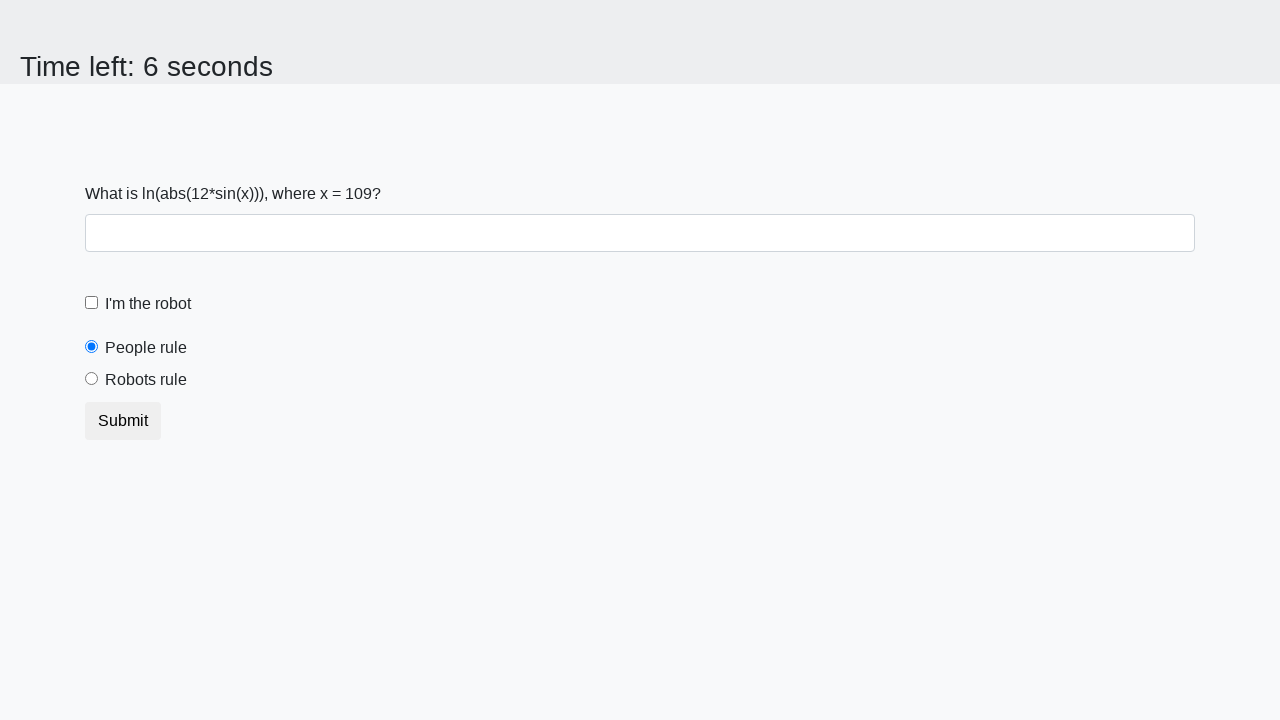

Calculated the math formula result: 2.2824753690713755
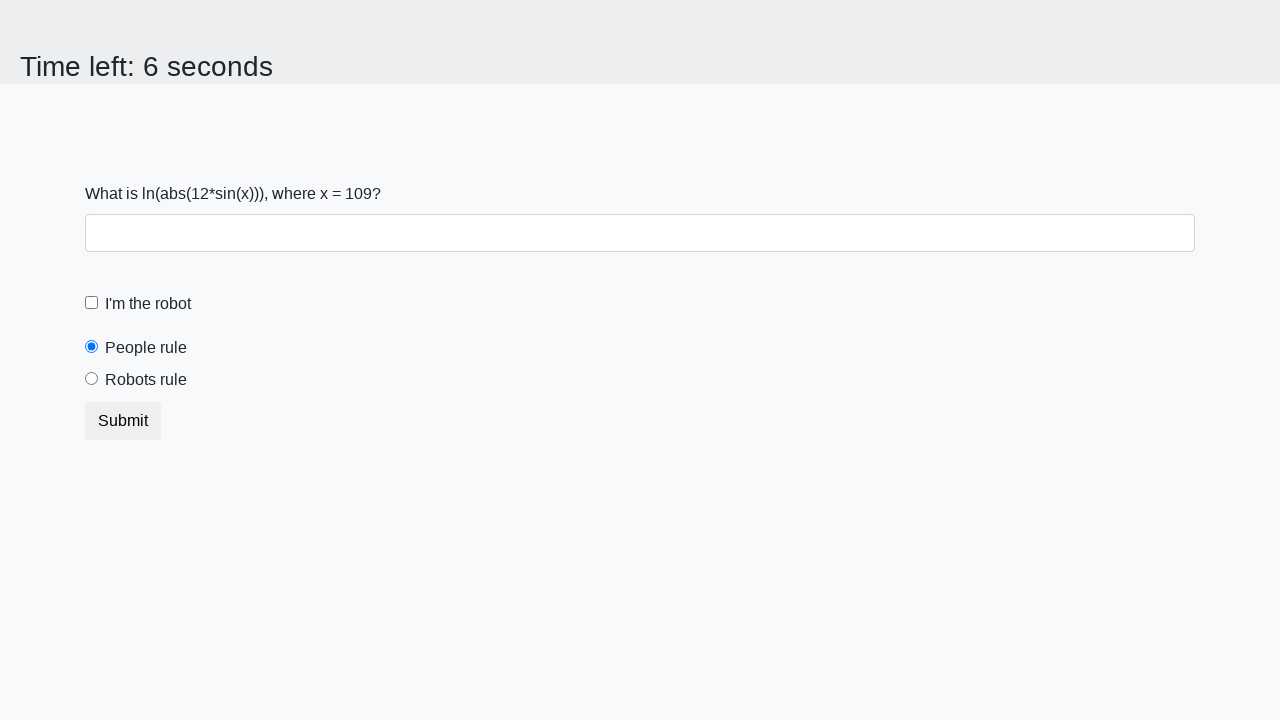

Filled the answer field with the calculated result on #answer
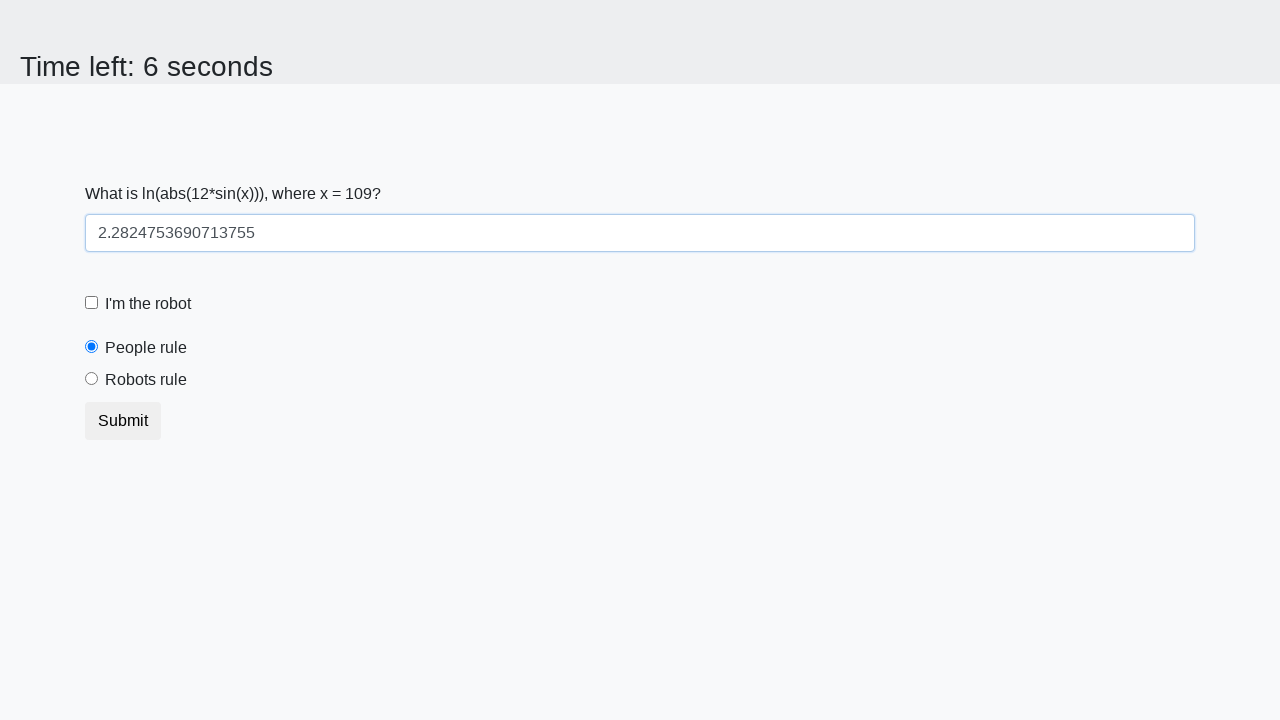

Checked the robot checkbox at (92, 303) on #robotCheckbox
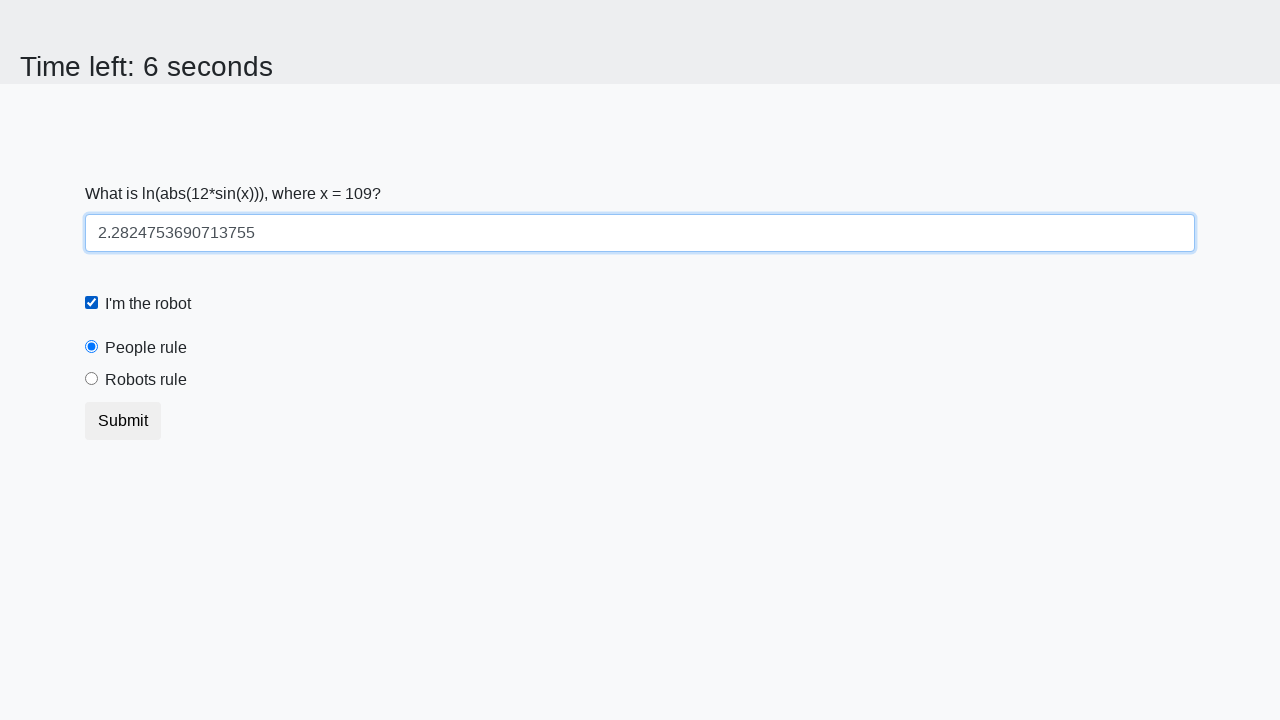

Selected the robots rule radio button at (92, 379) on #robotsRule
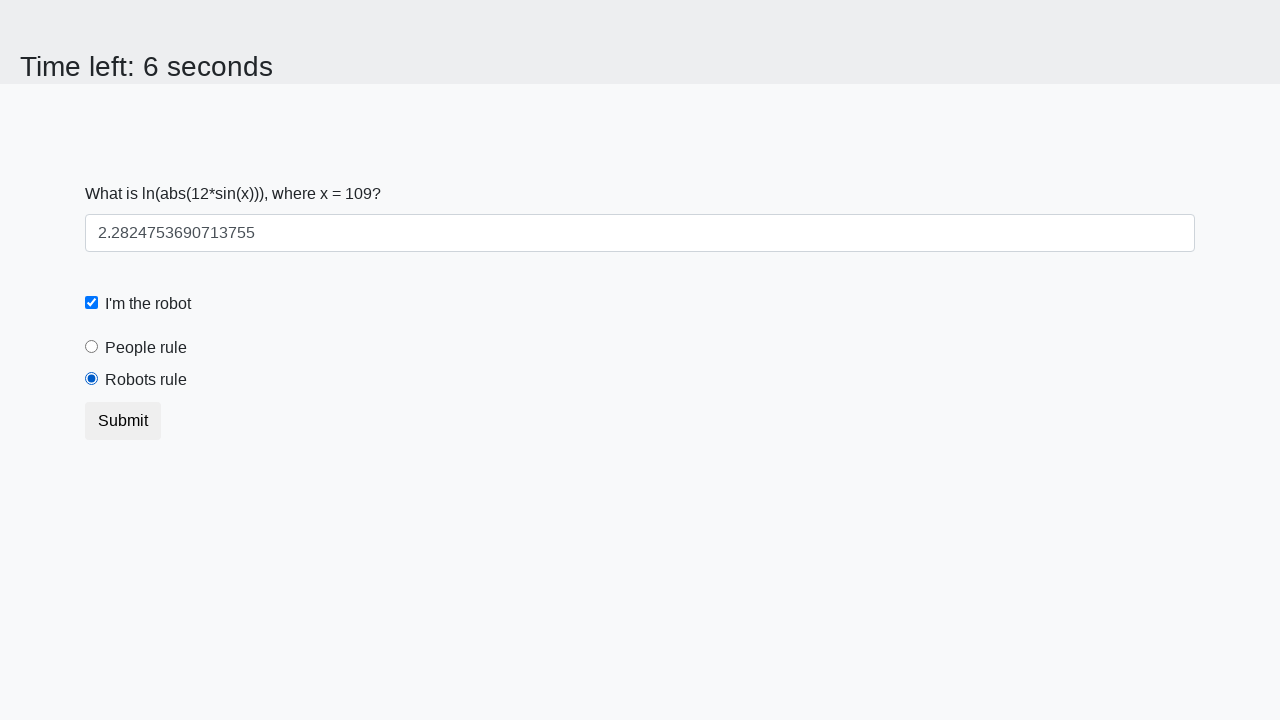

Clicked the submit button to complete the math problem at (123, 421) on [type='submit']
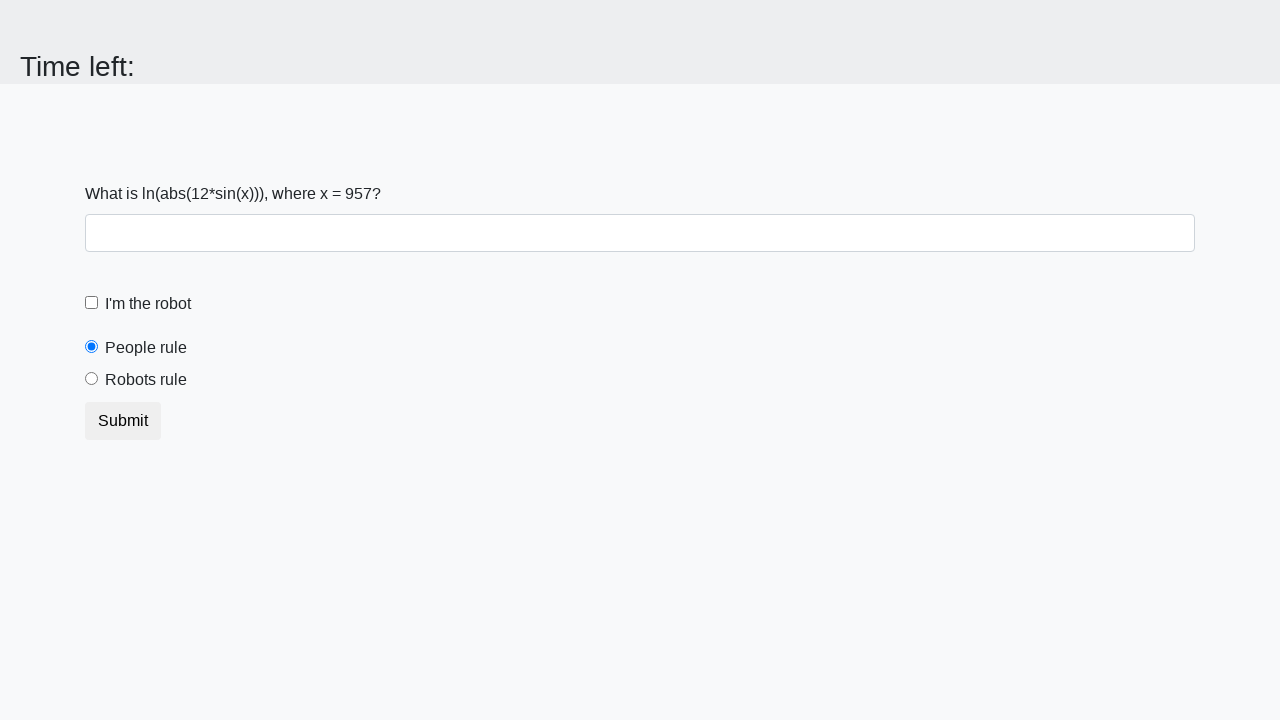

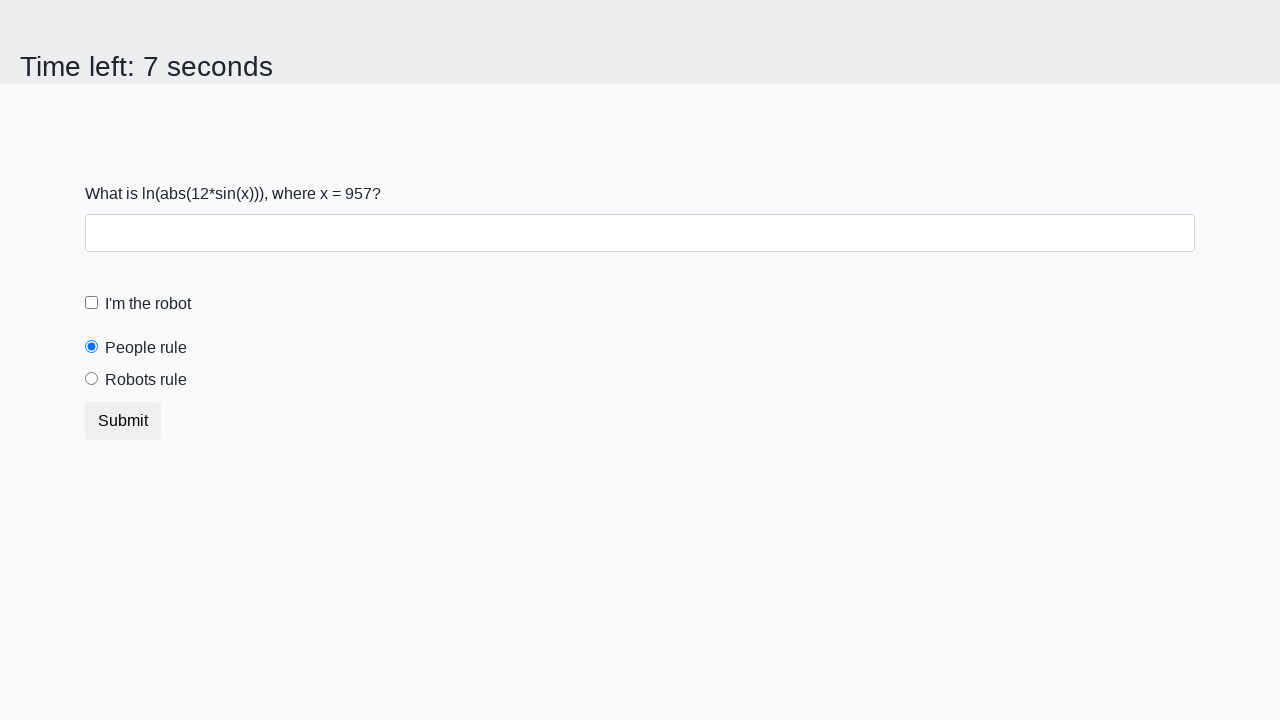